Tests partial search by typing a substring and verifying all matching products are displayed

Starting URL: https://rahulshettyacademy.com/seleniumPractise#/

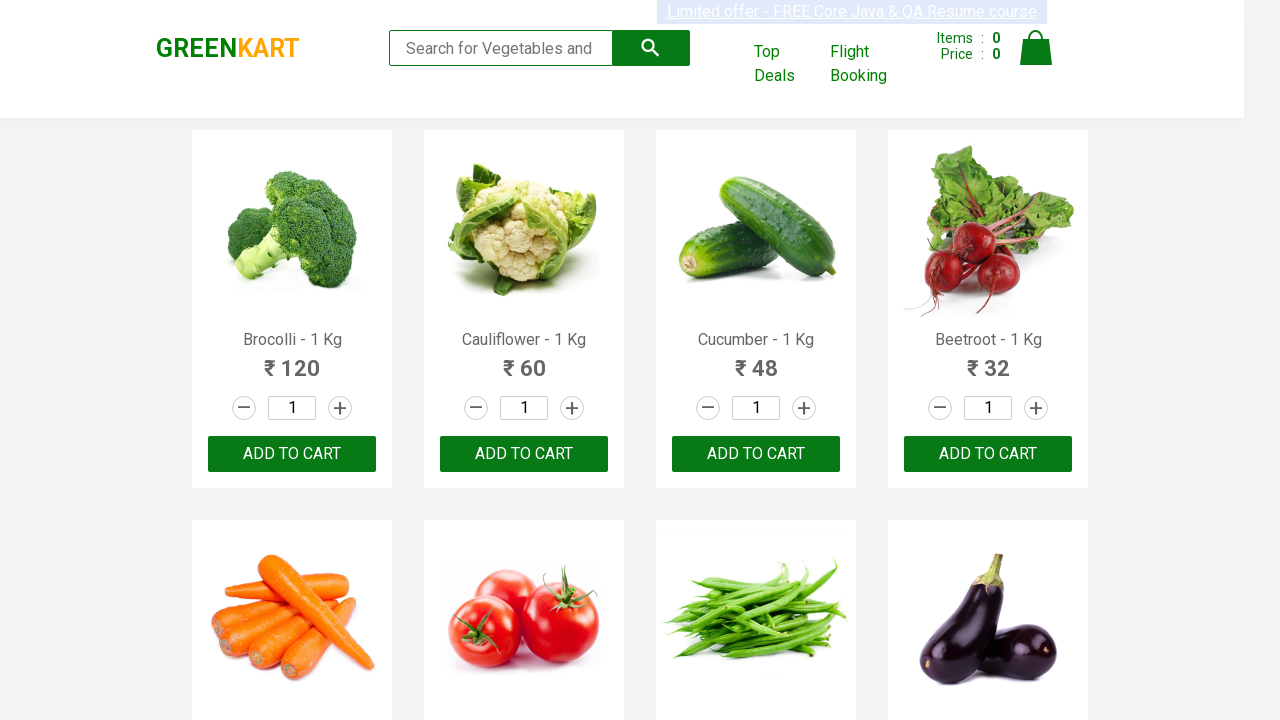

Filled search field with 'Bro' substring on .search-keyword
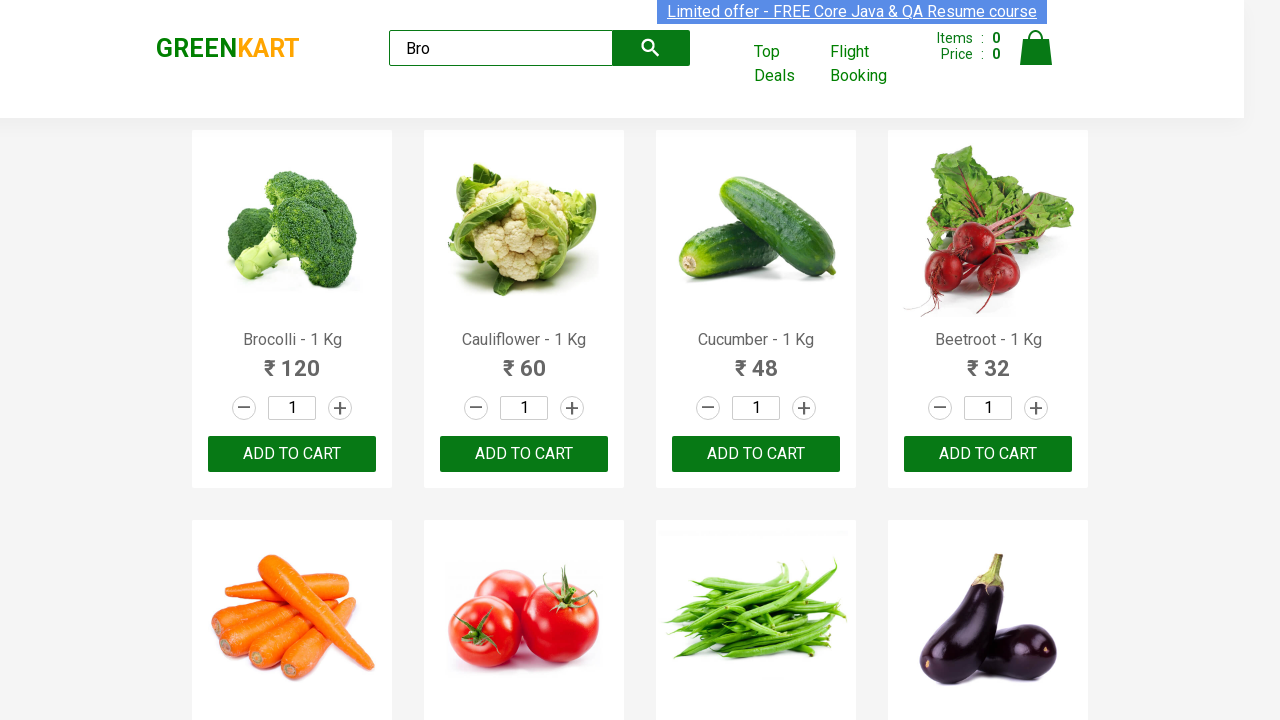

Search results loaded with product elements
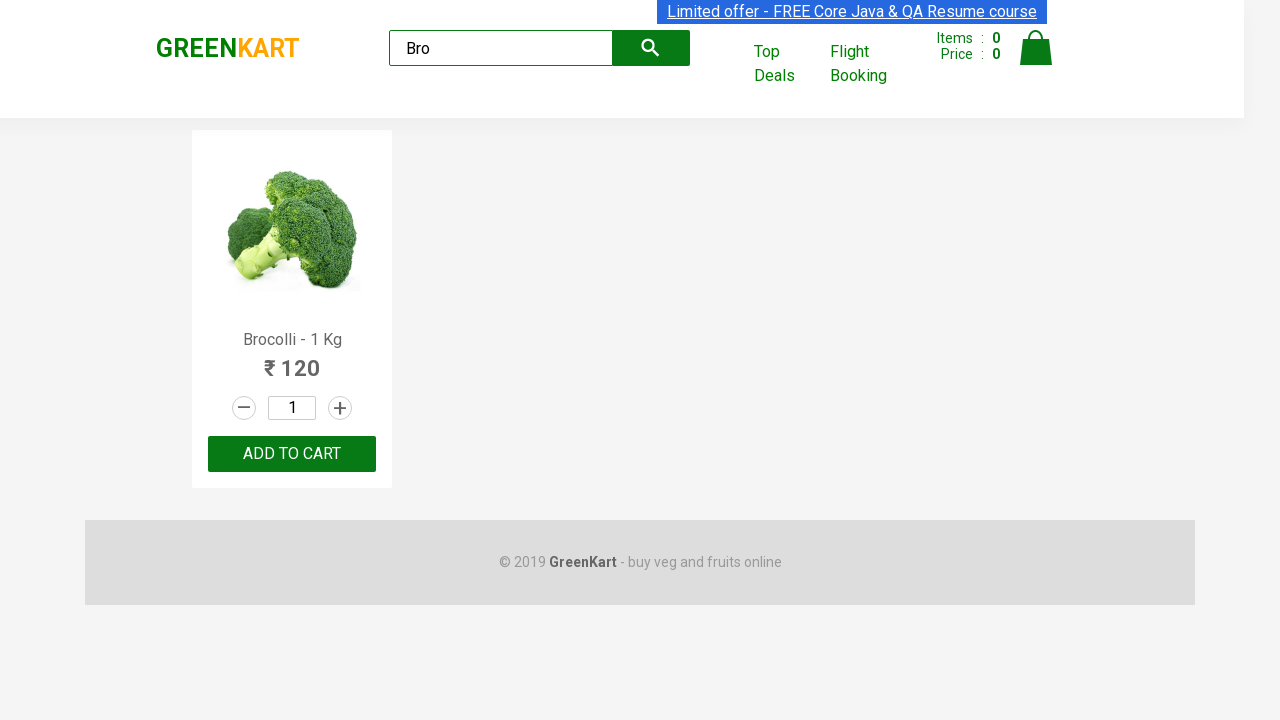

Retrieved 1 product names from search results
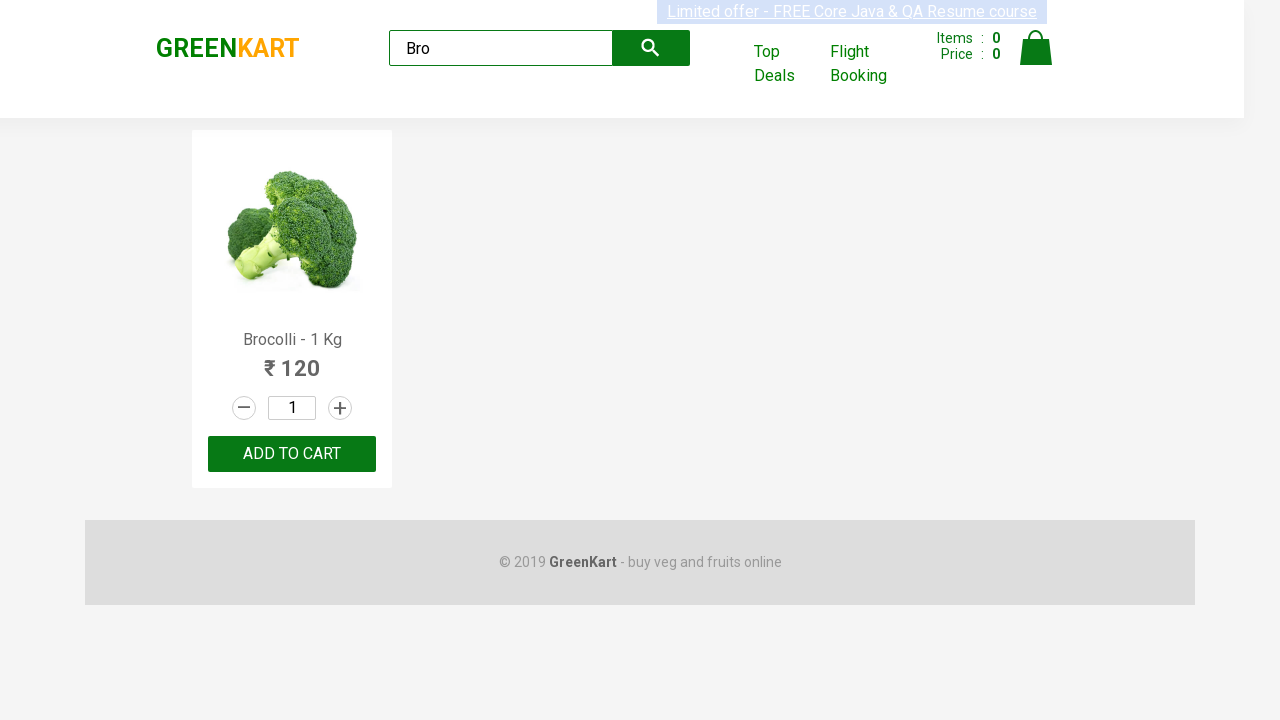

Verified product 'Brocolli - 1 Kg' contains 'Bro'
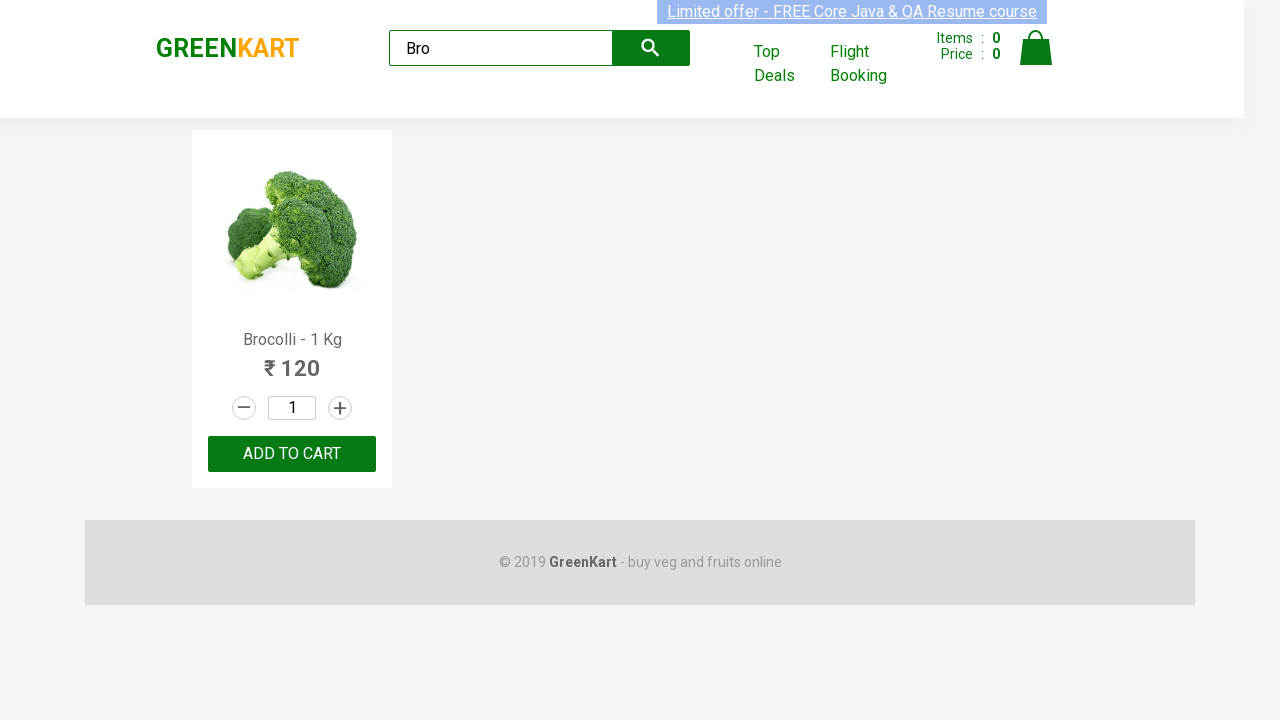

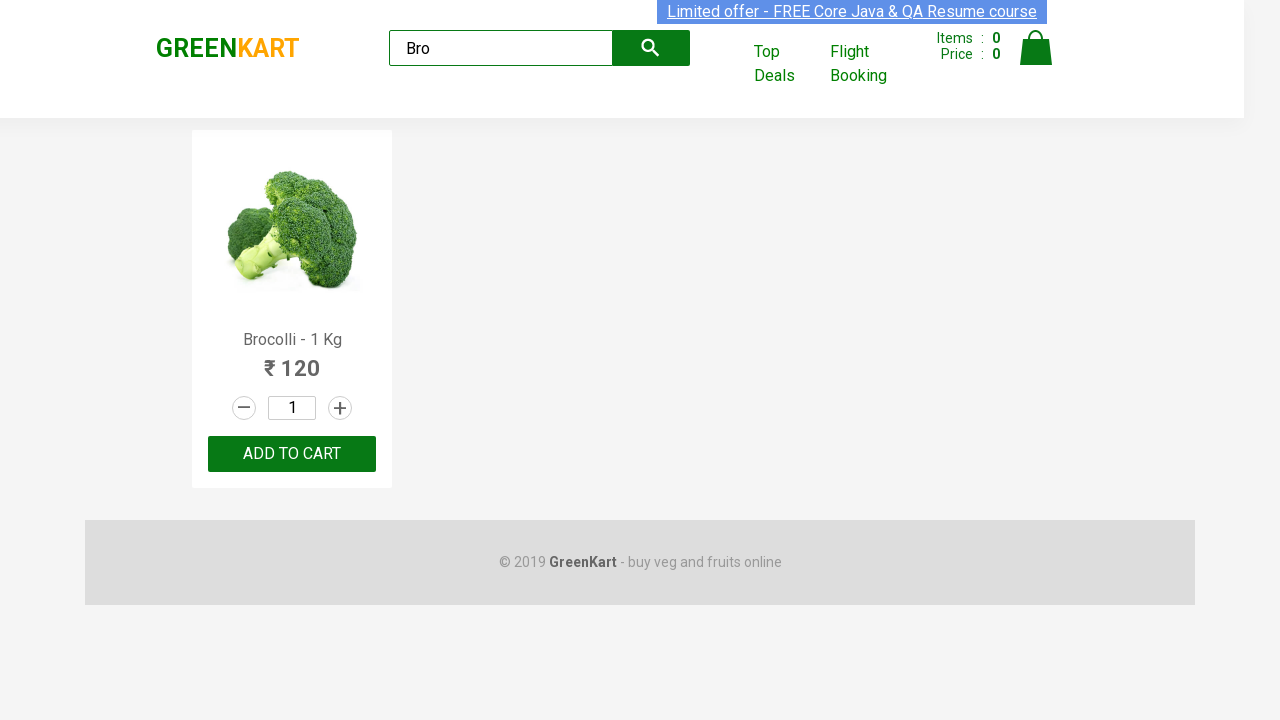